Tests handling JavaScript alerts using page.once dialog listeners, accepting a simple alert and providing input to a prompt alert

Starting URL: https://leafground.com/alert.xhtml

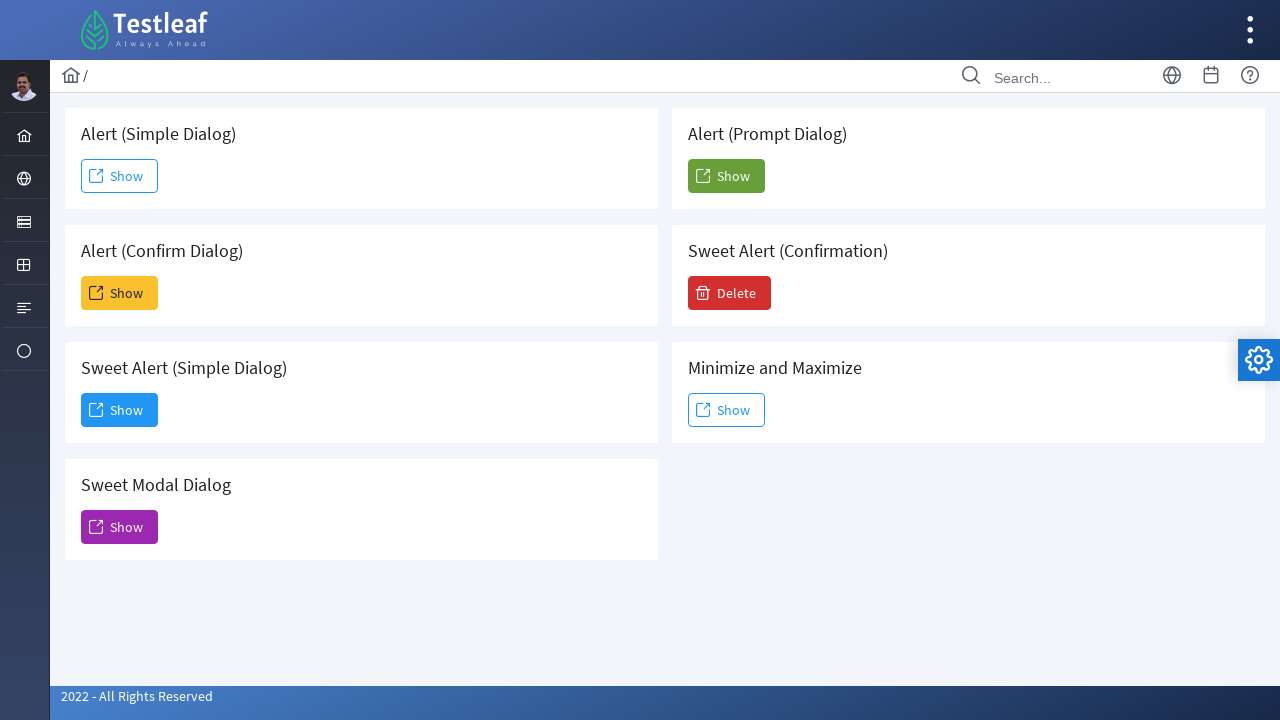

Set up dialog handler to accept first alert
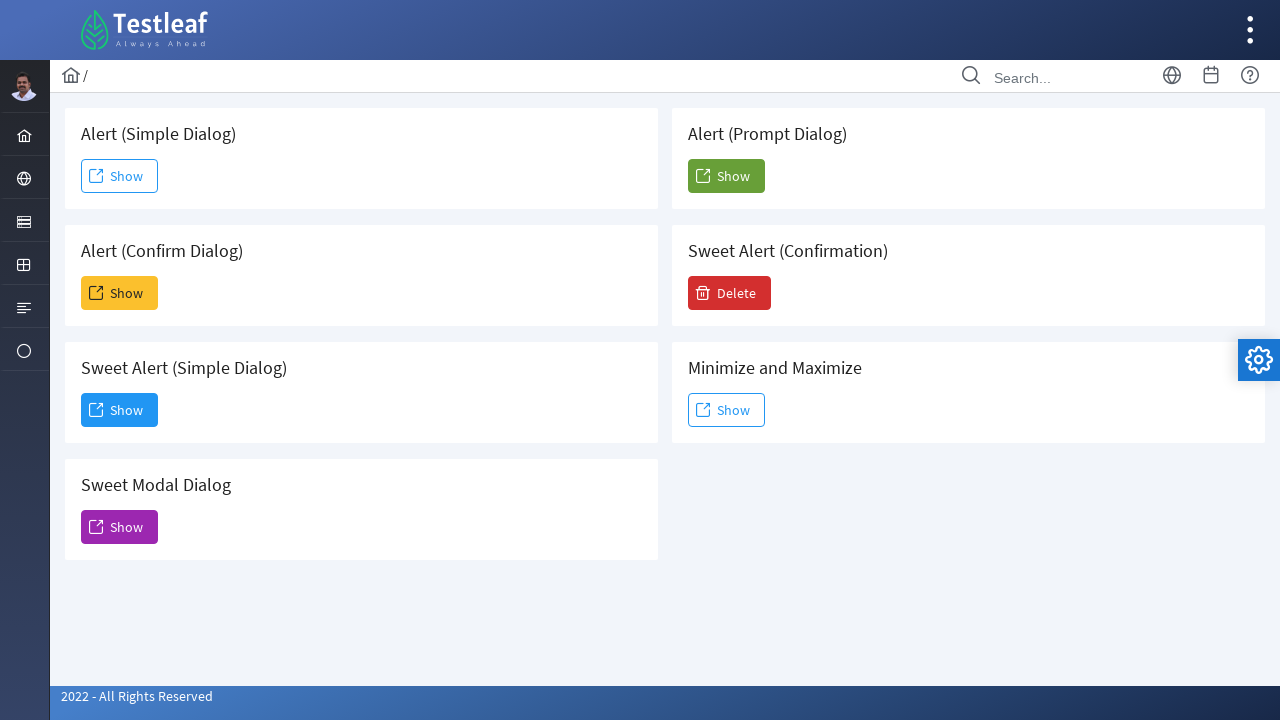

Clicked Show button to trigger simple alert at (120, 176) on (//span[text()='Show'])[1]
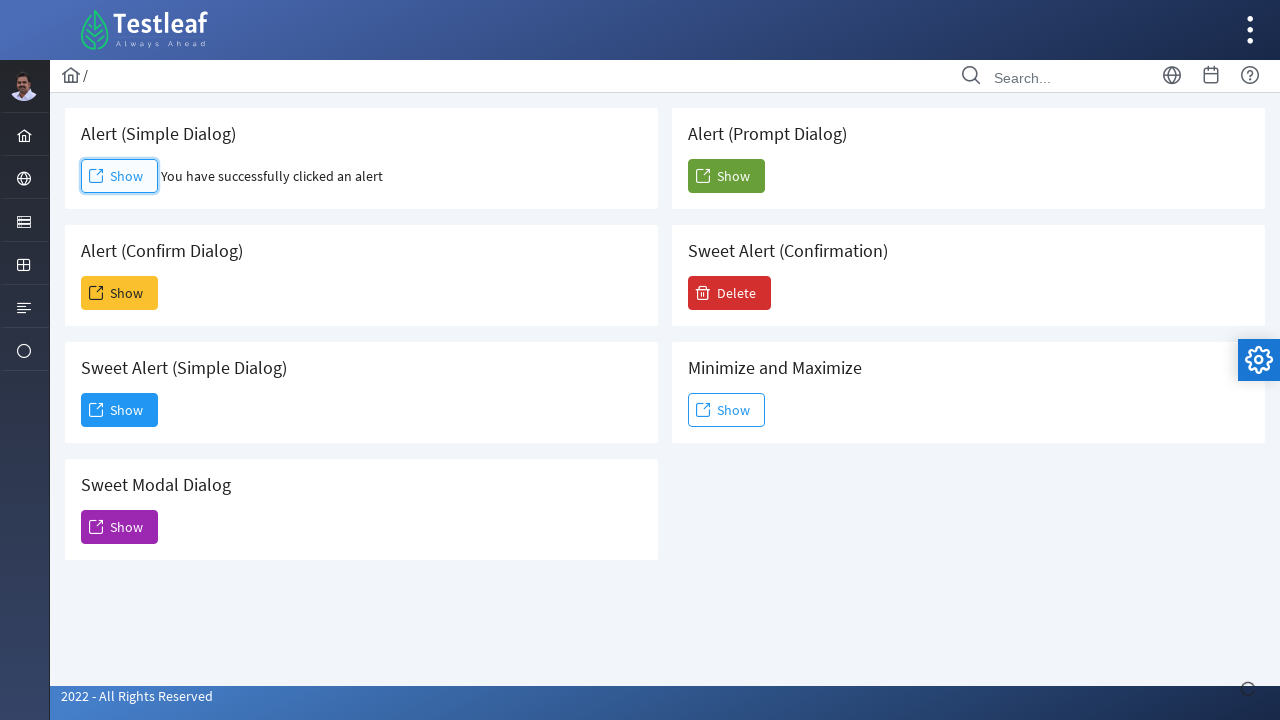

Simple alert result displayed and verified
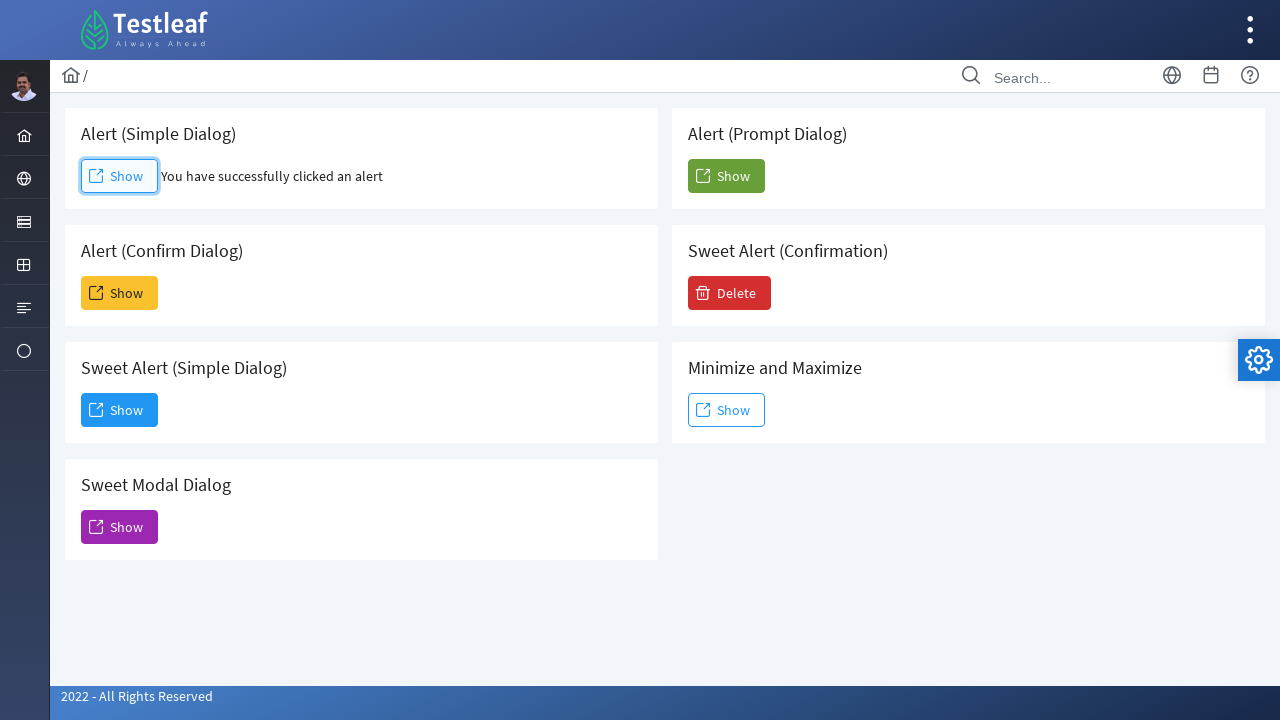

Set up dialog handler to accept prompt alert with input 'TestUser'
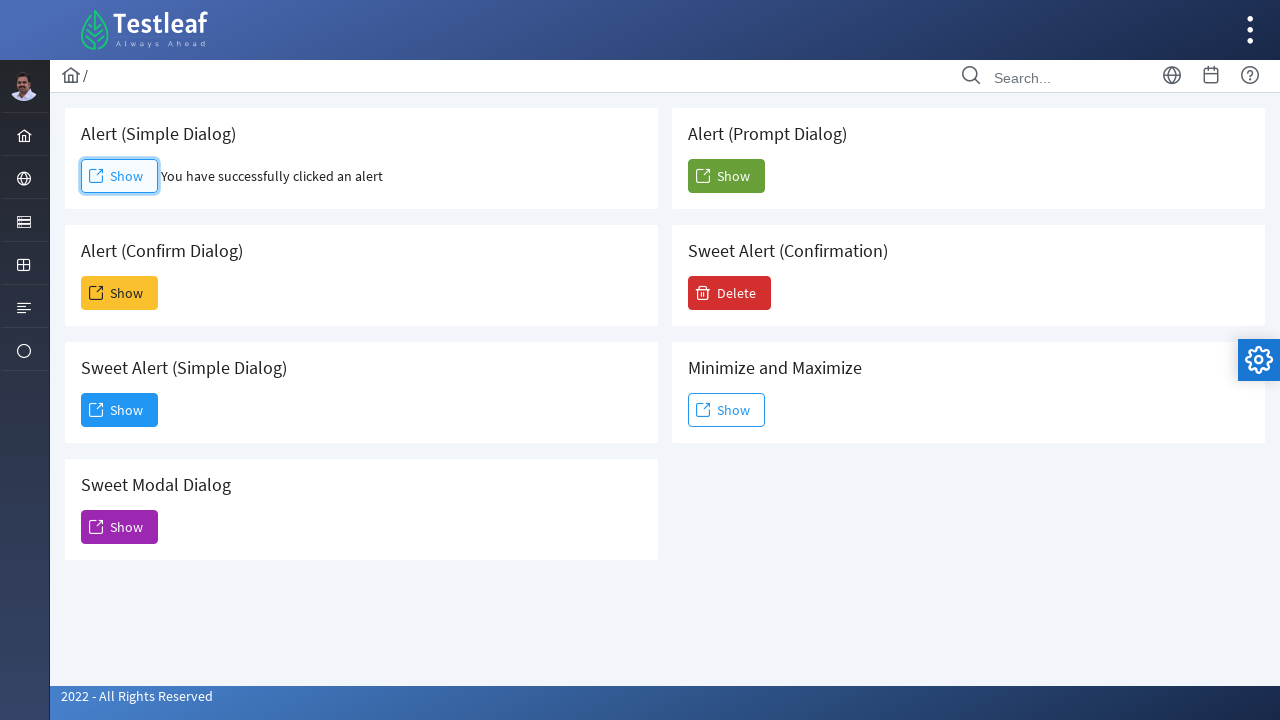

Clicked Show button to trigger prompt alert at (726, 176) on (//h5[text()=' Alert (Prompt Dialog)']/following::span[text()='Show'])[1]
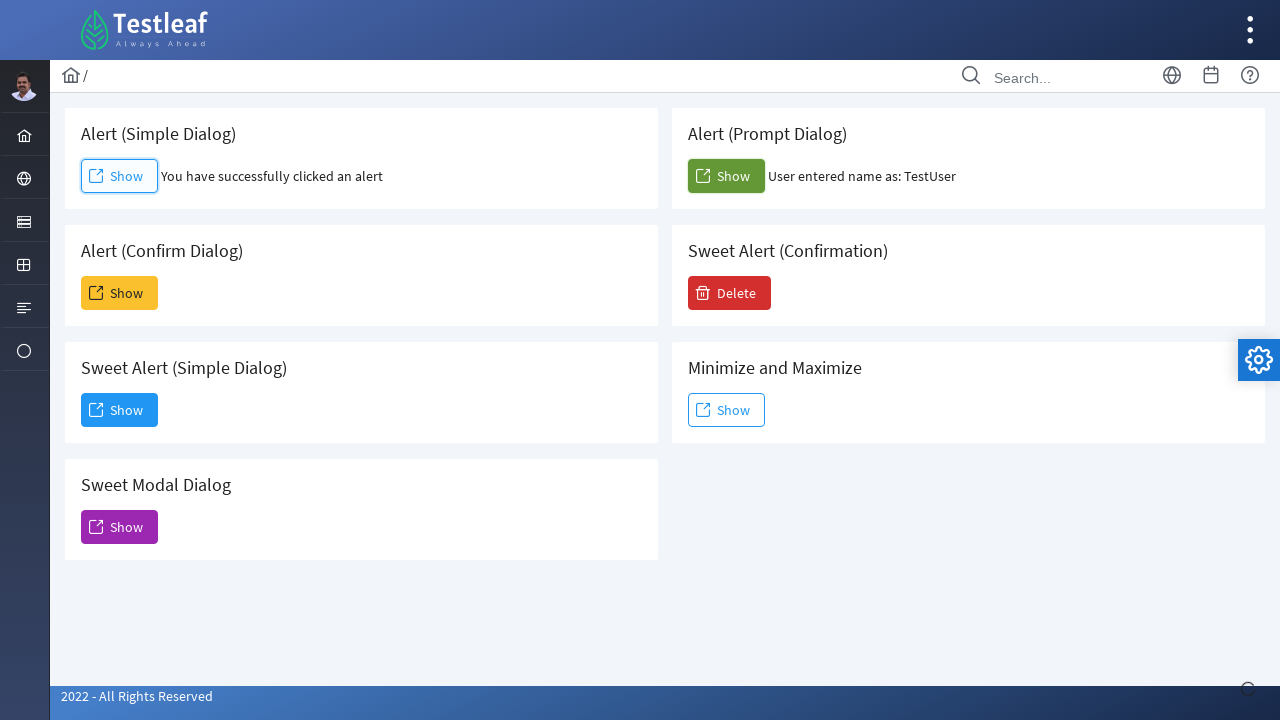

Prompt alert result displayed and verified
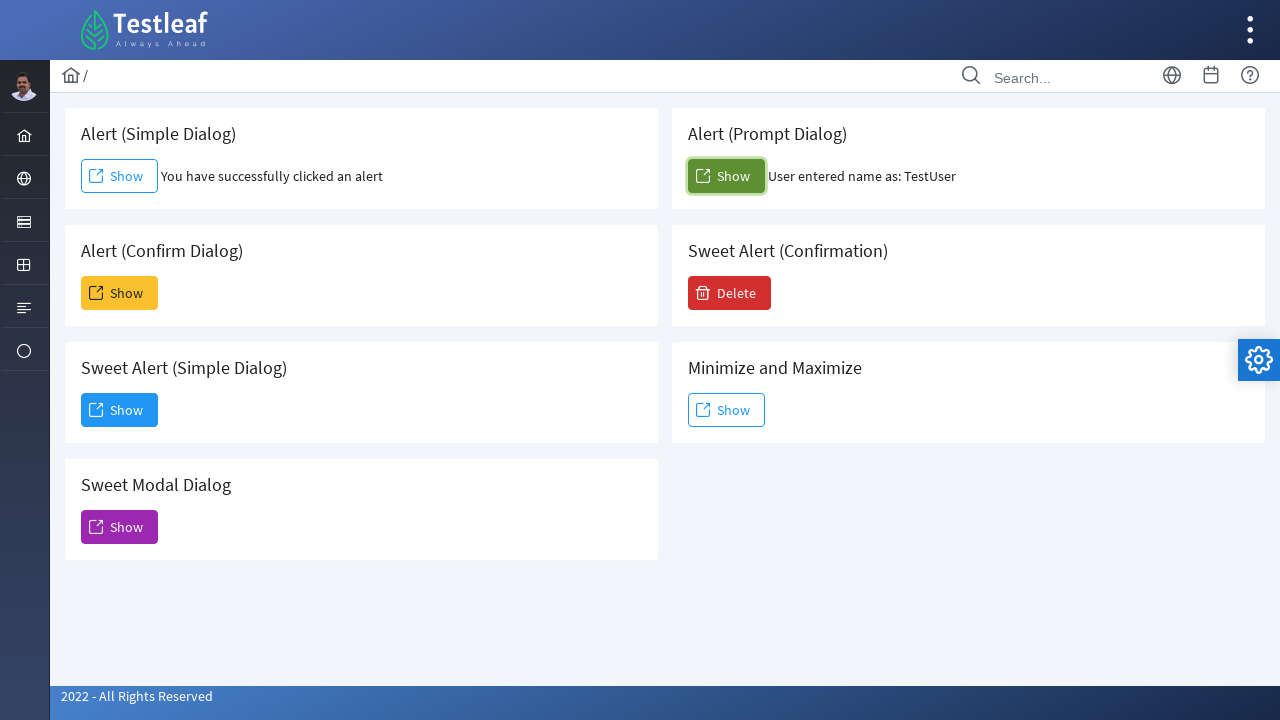

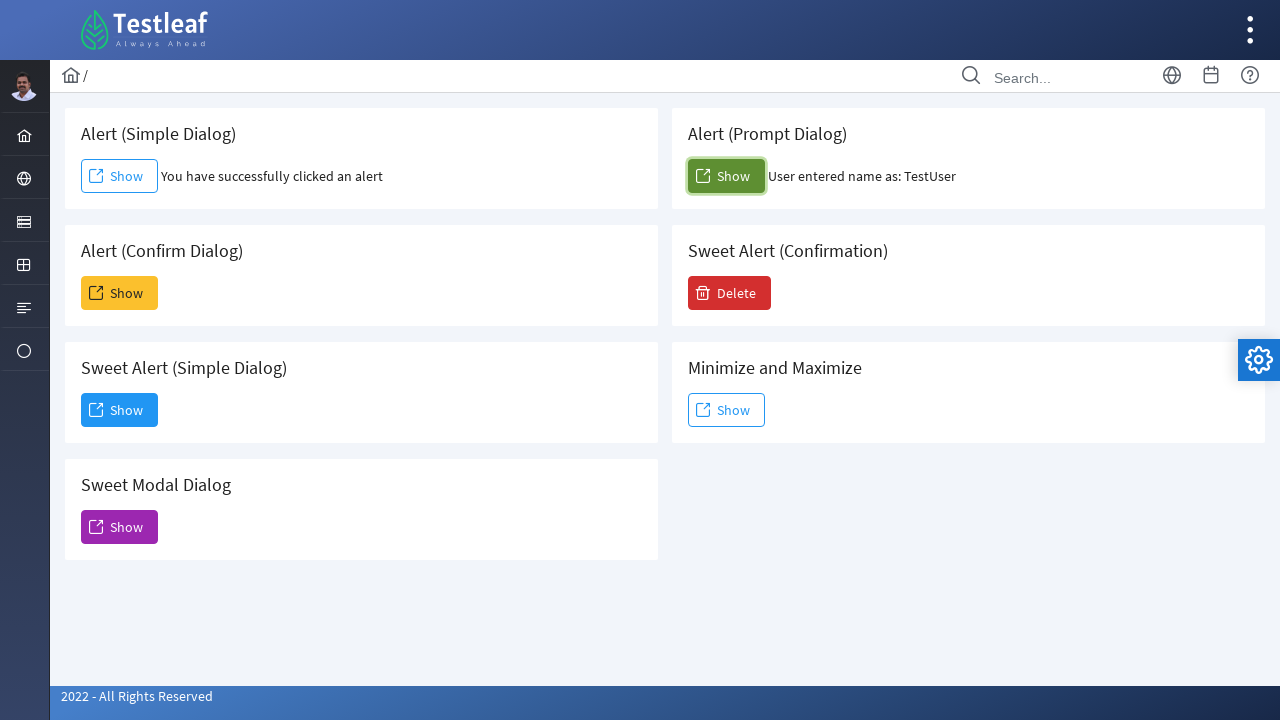